Navigates to Google Translate and enters Hebrew text in the translation input field

Starting URL: https://translate.google.com

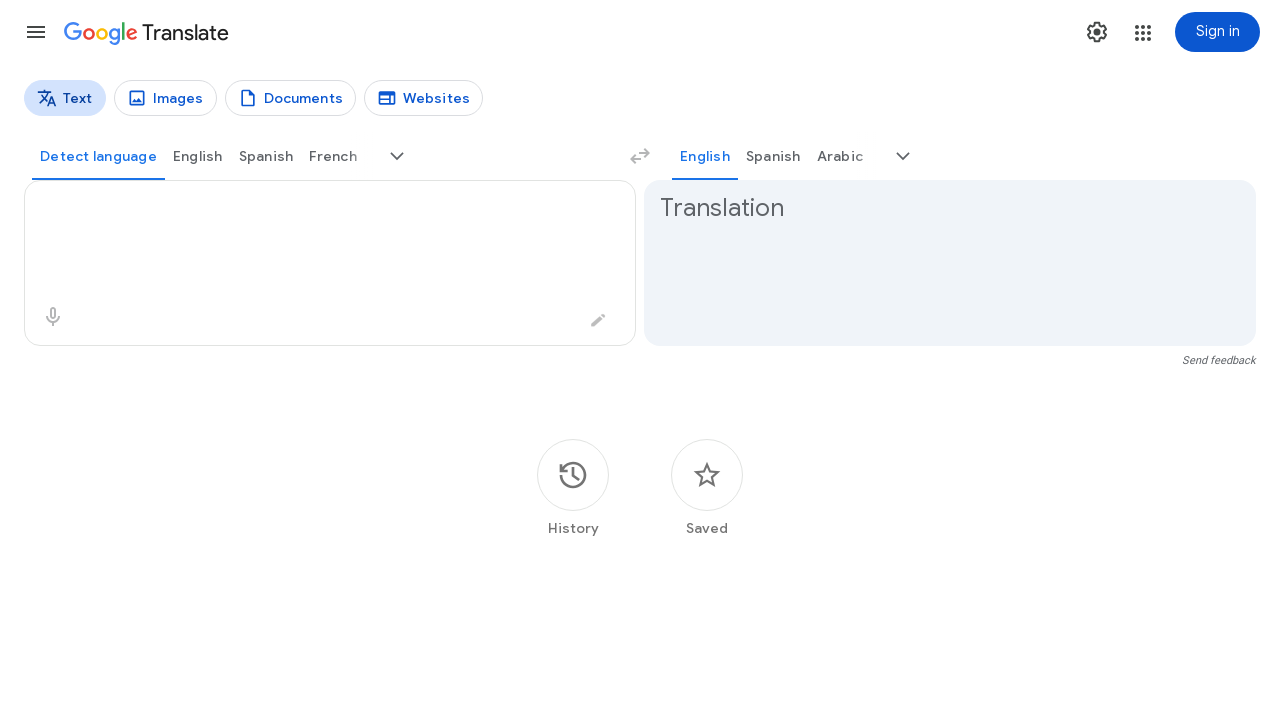

Waited for page to load (domcontentloaded)
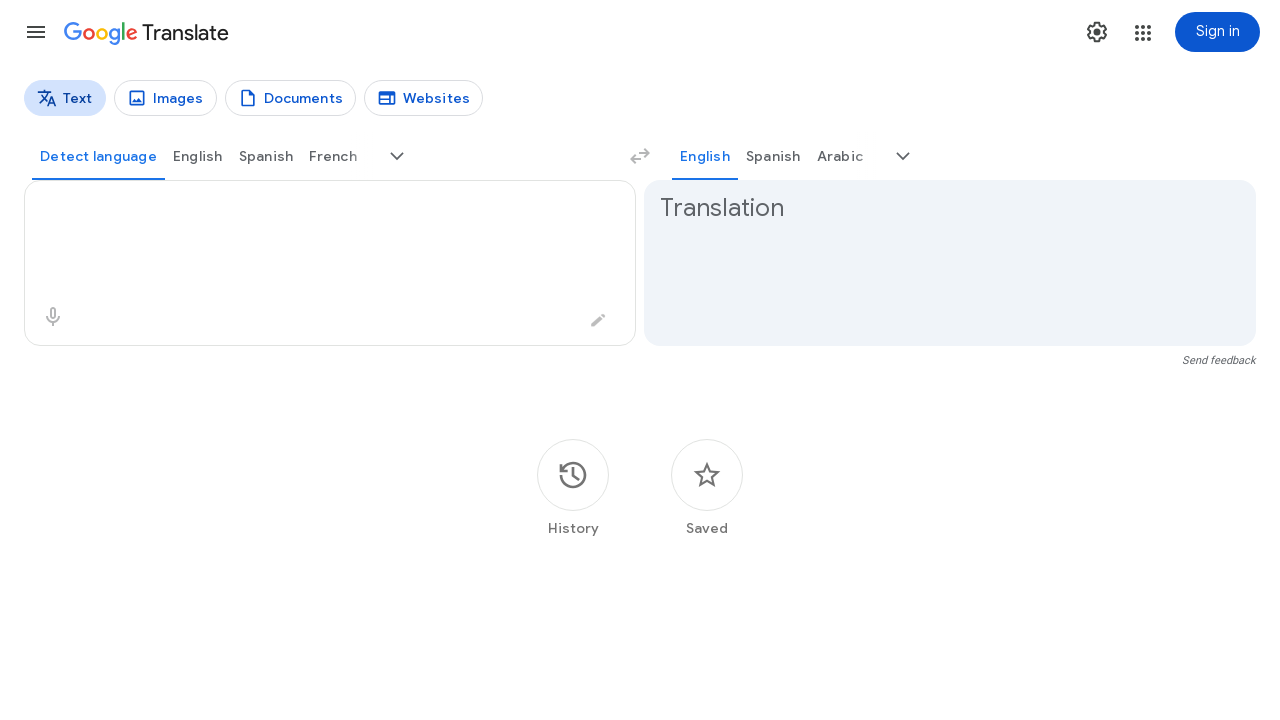

Entered Hebrew text 'שלום' in translation input field on textarea
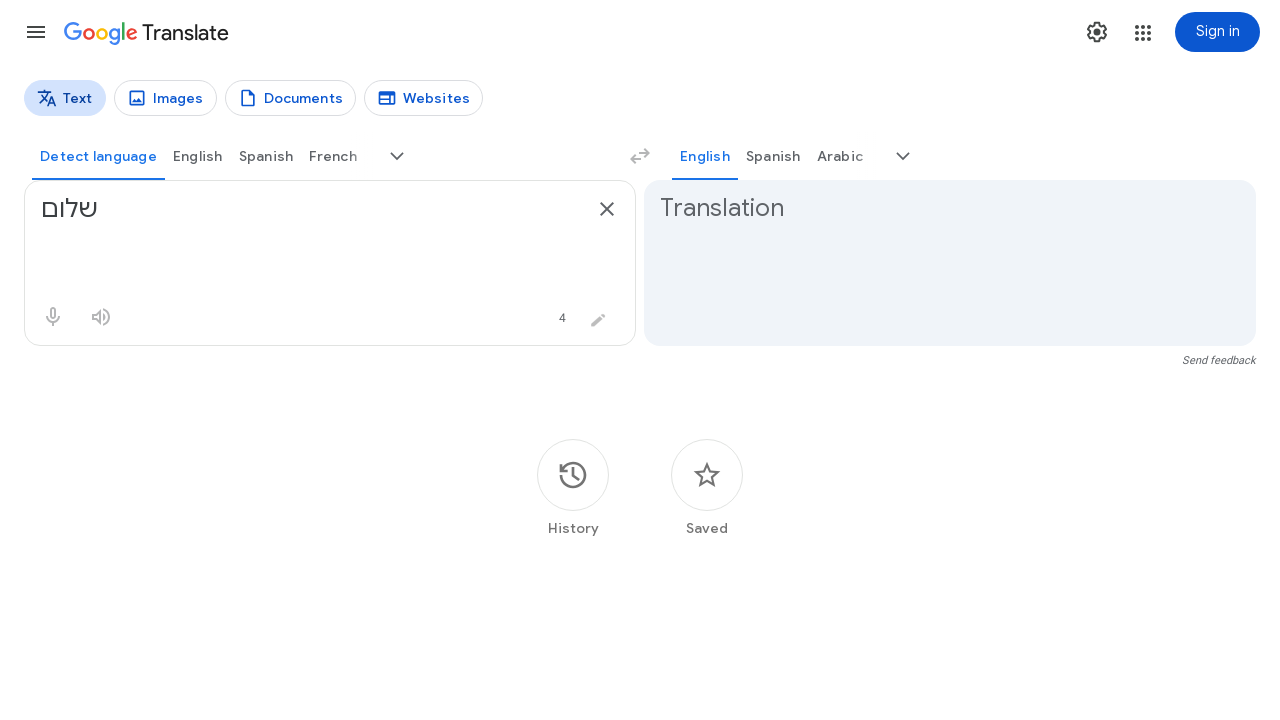

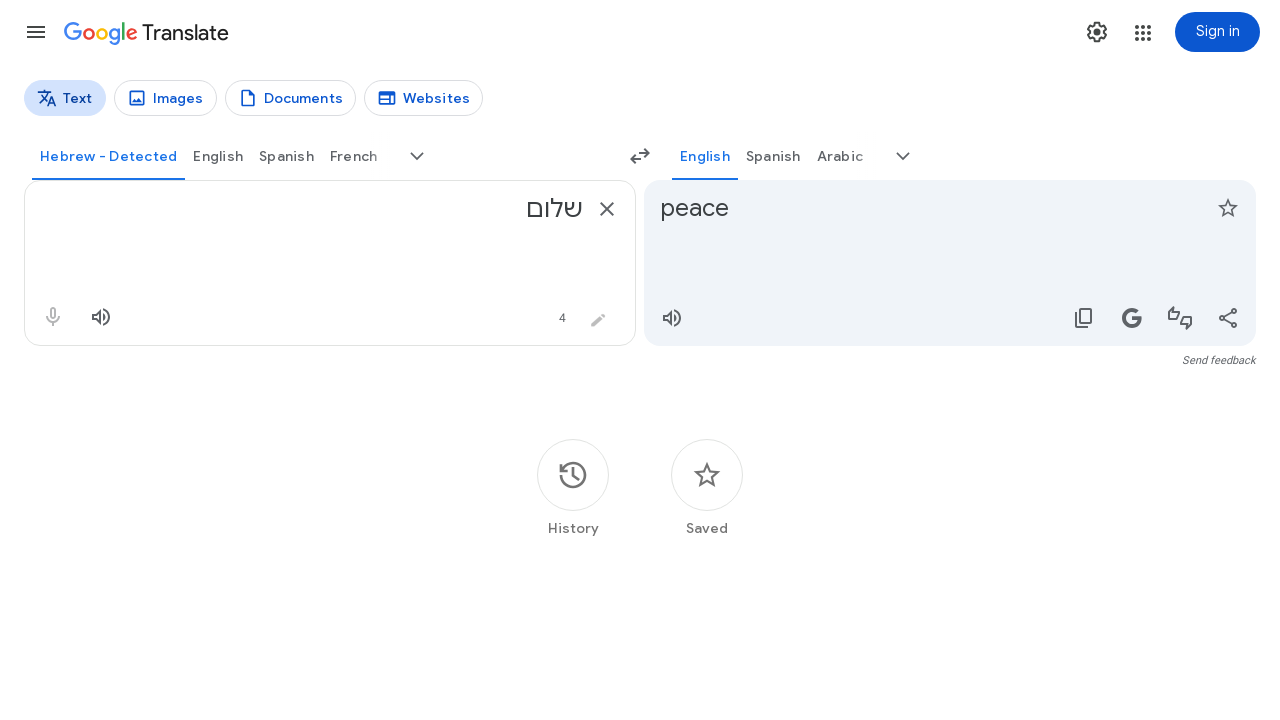